Tests drag and drop functionality by dragging an element and dropping it onto a target droppable area within an iframe

Starting URL: http://jqueryui.com/droppable

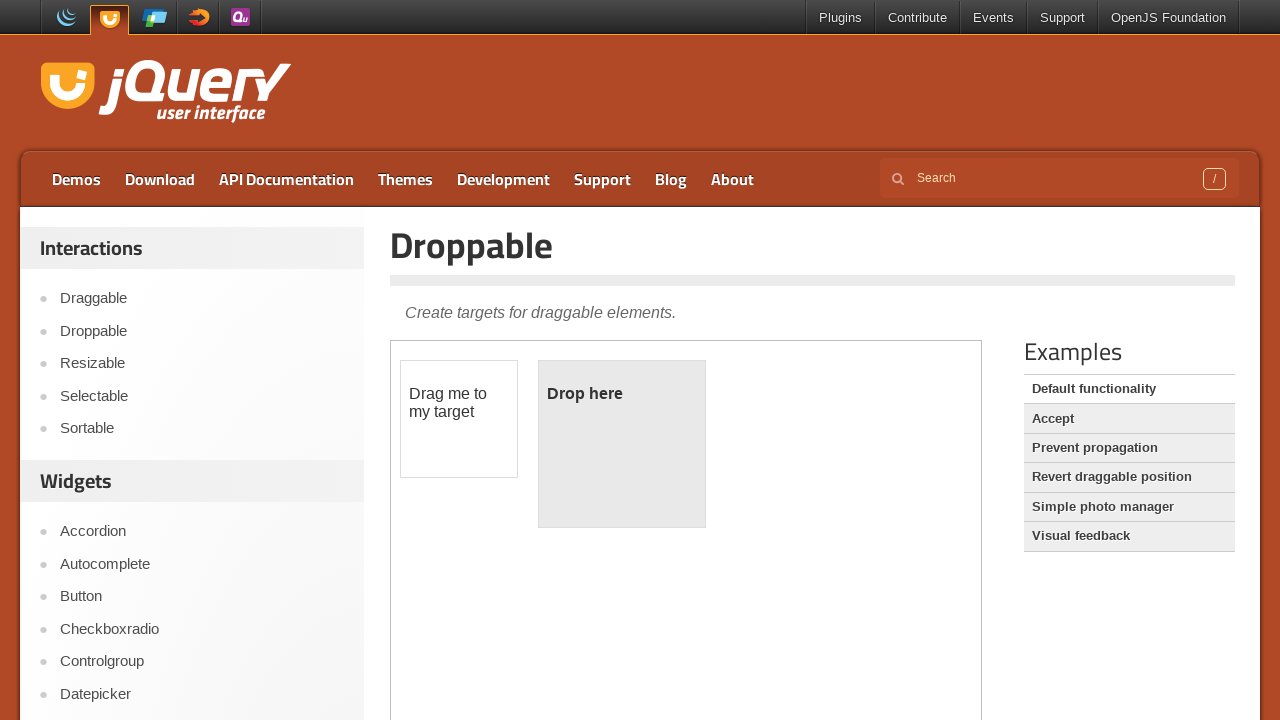

Navigated to jQuery UI droppable demo page
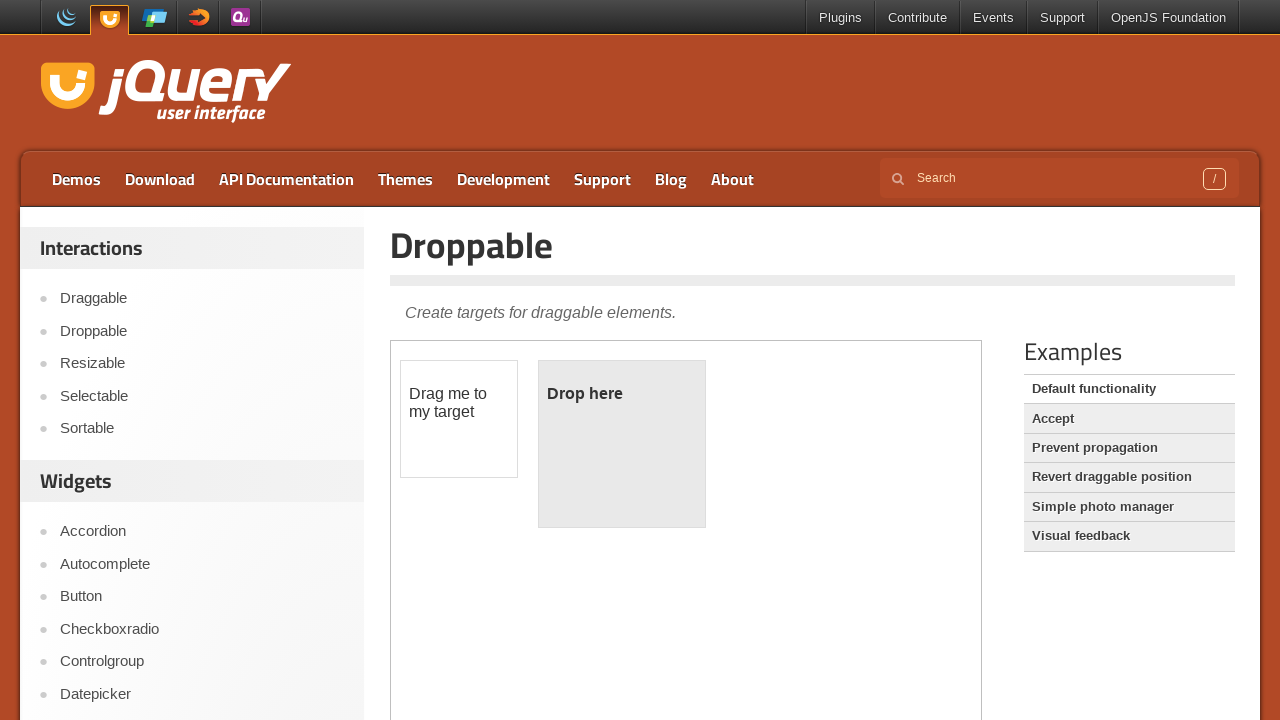

Selected the iframe containing draggable and droppable elements
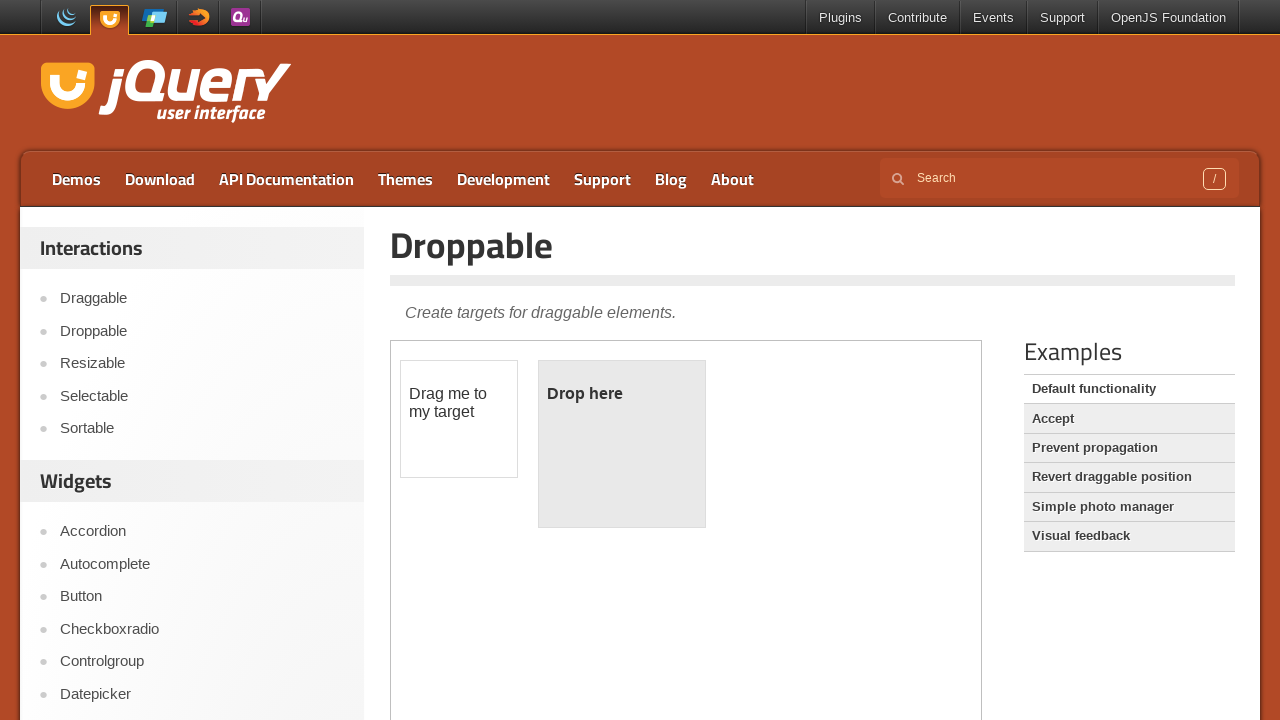

Located the draggable element
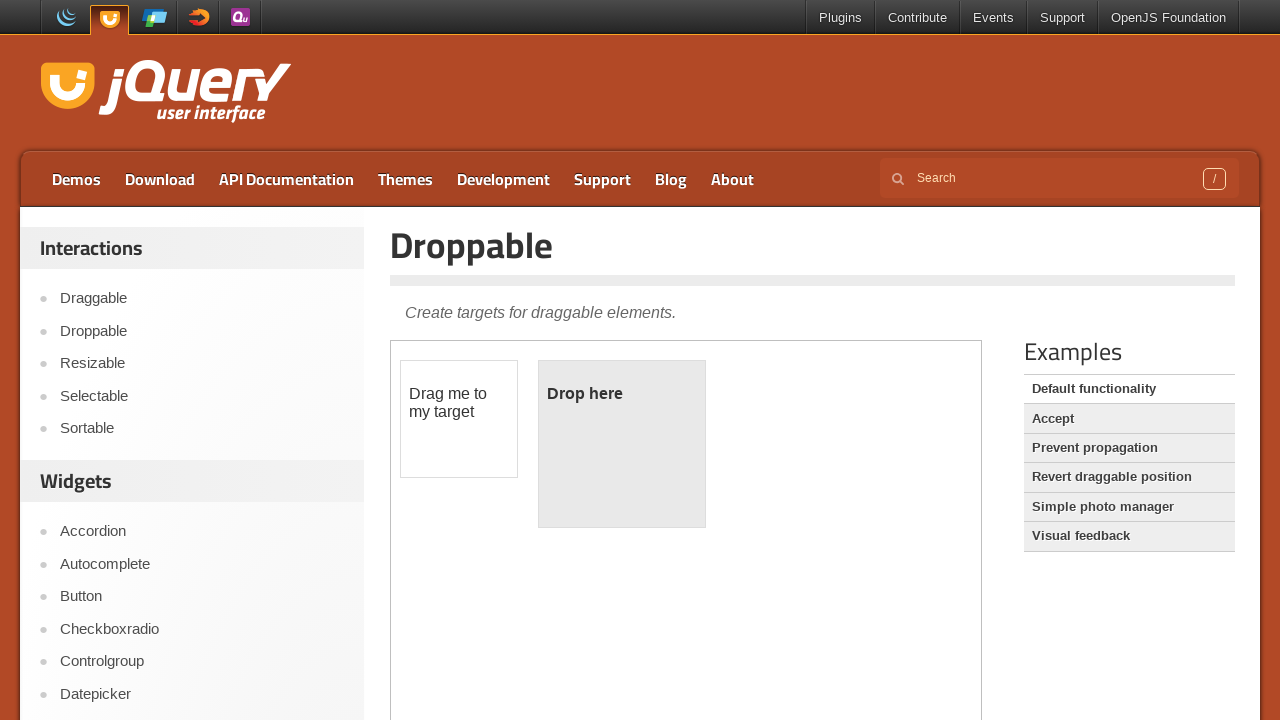

Located the droppable target element
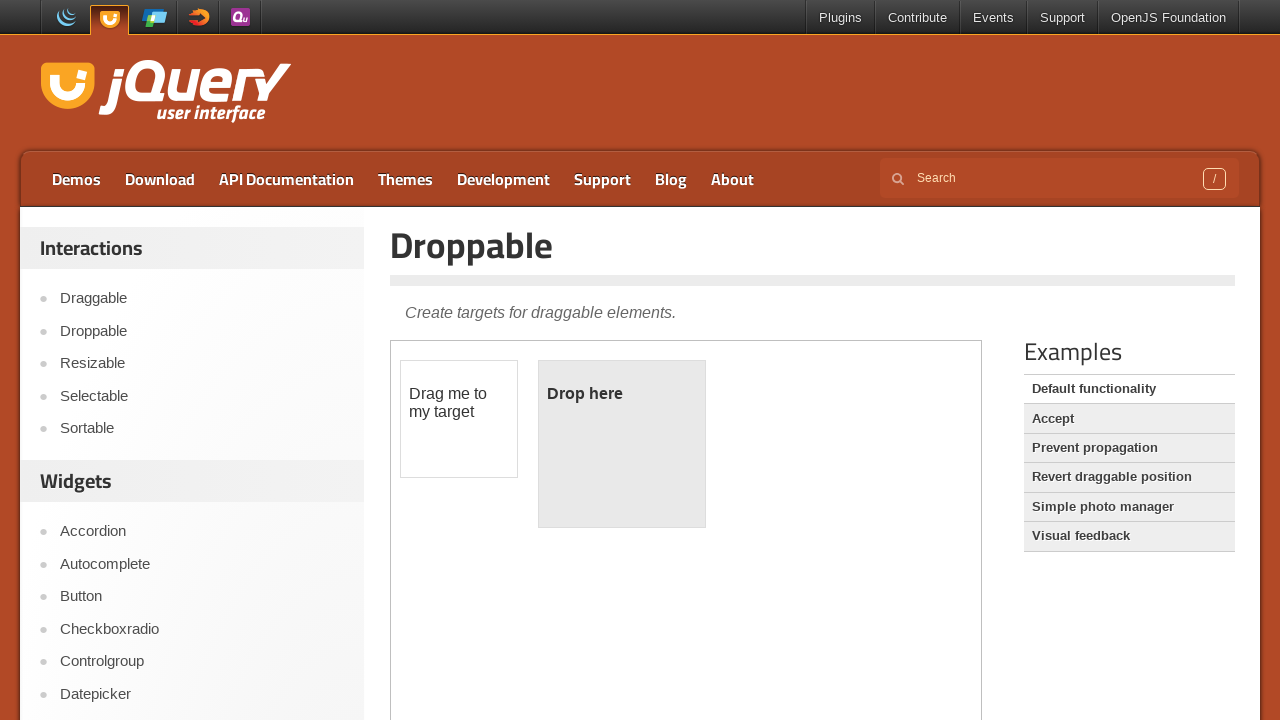

Dragged the draggable element and dropped it onto the droppable target area at (622, 444)
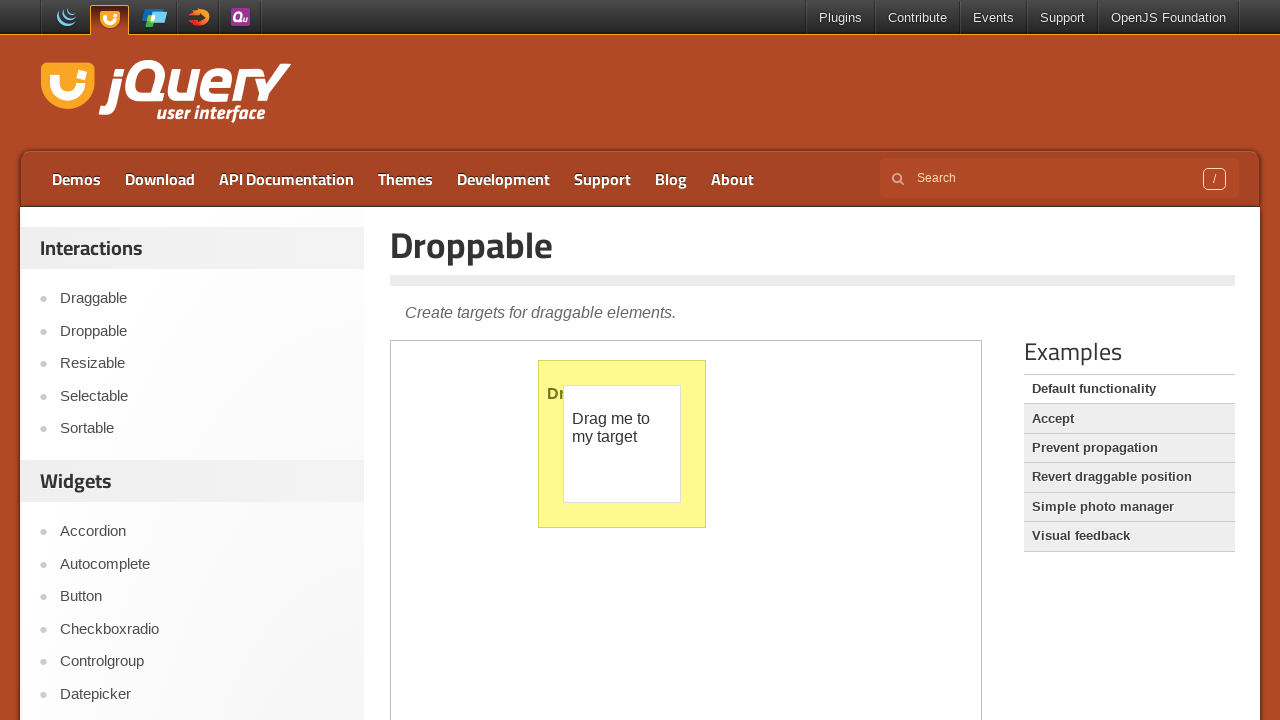

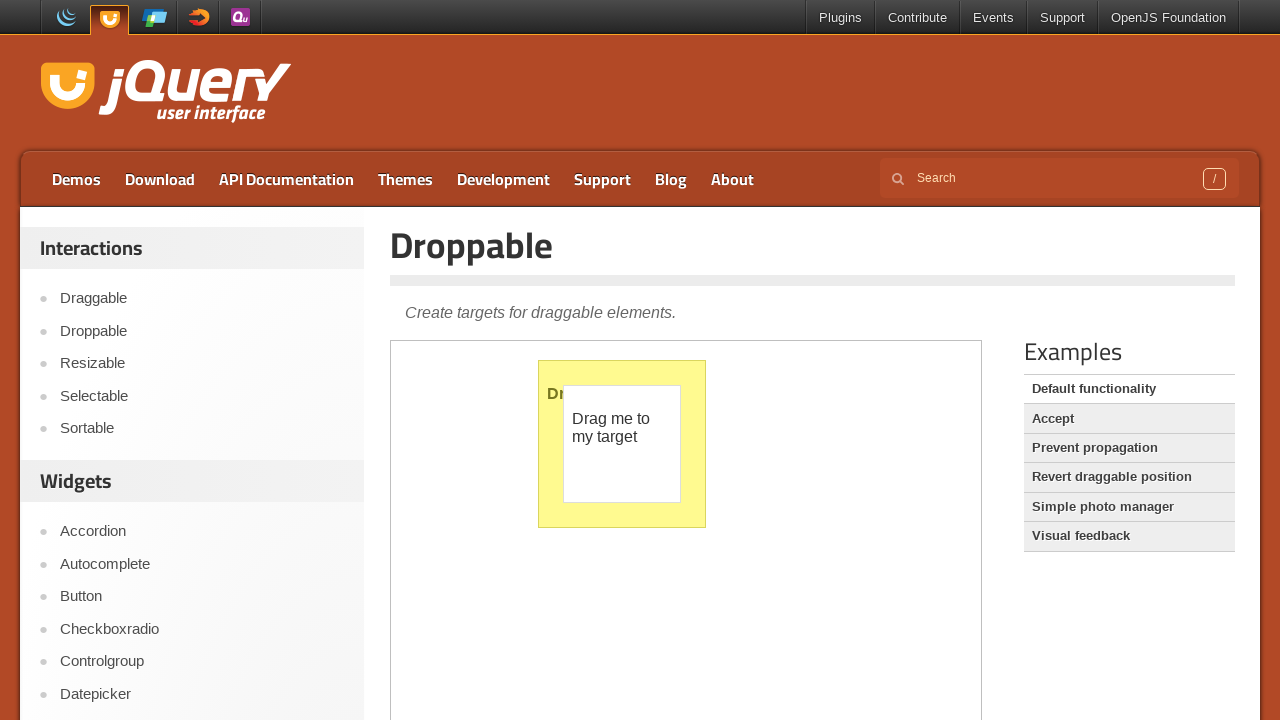